Tests iframe interaction by switching between multiple frames and reading content from each frame

Starting URL: https://demoqa.com/frames

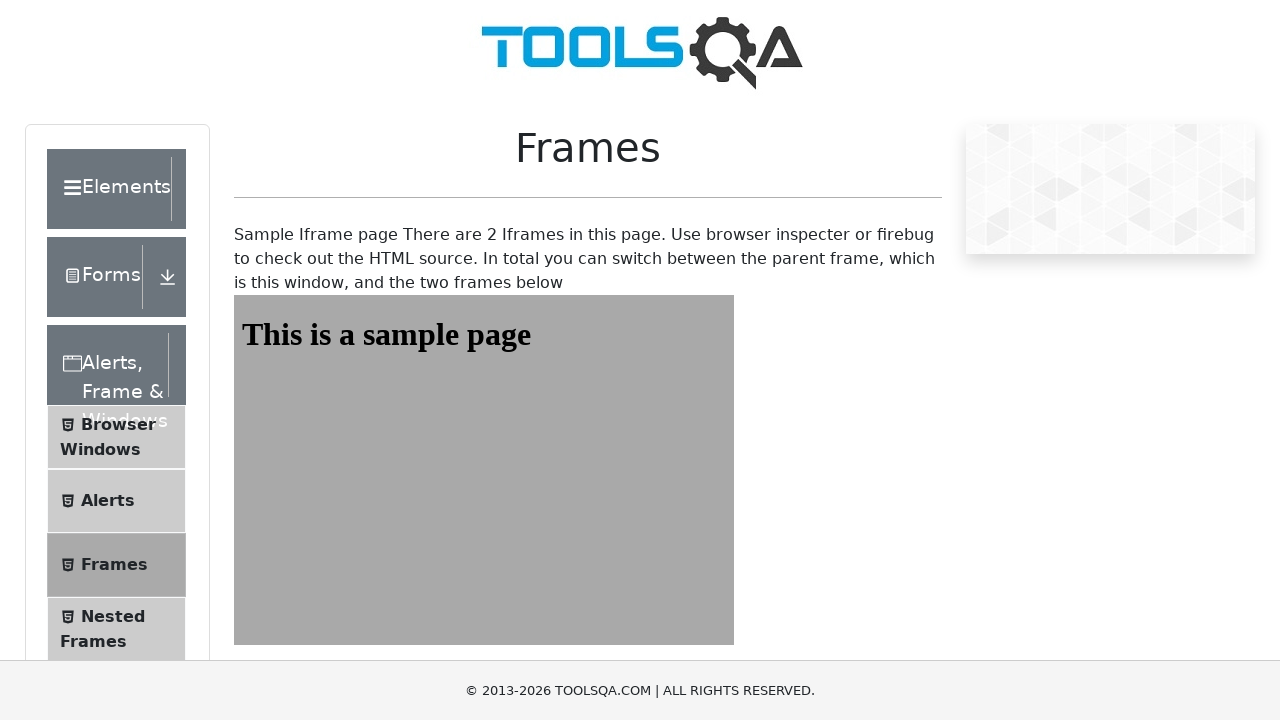

Navigated to iframe test page at https://demoqa.com/frames
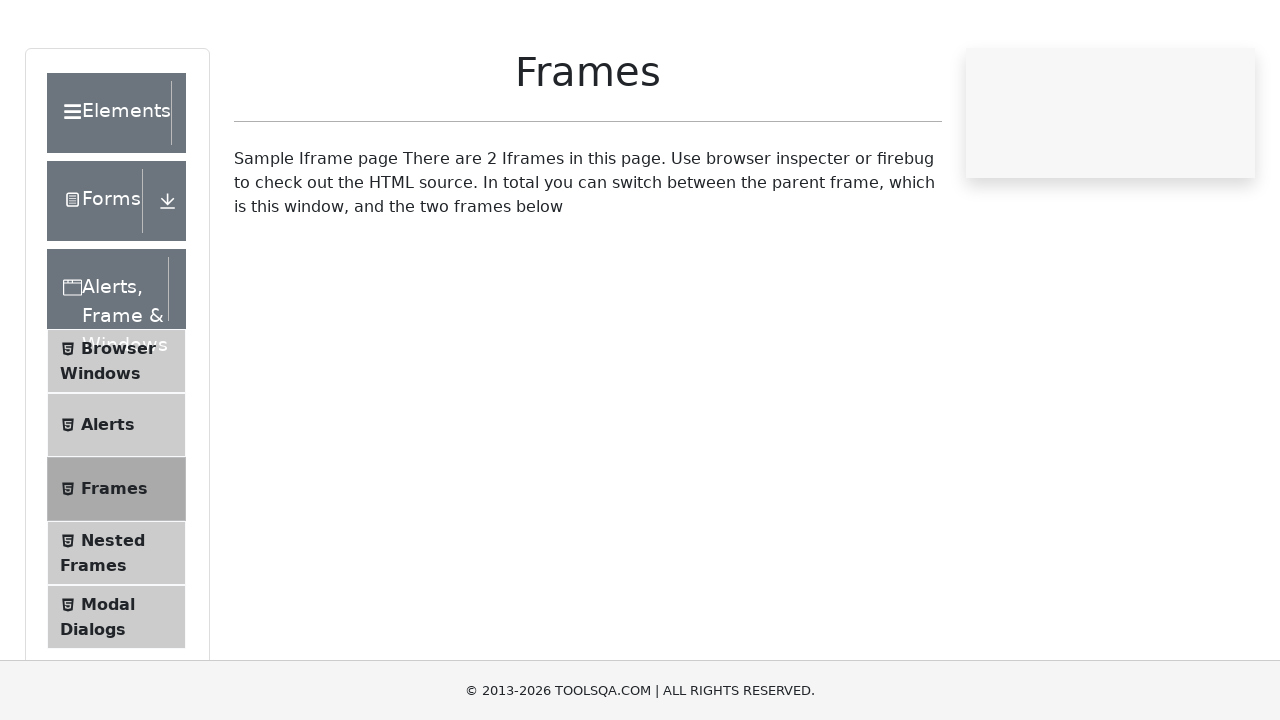

Scrolled down to view frames
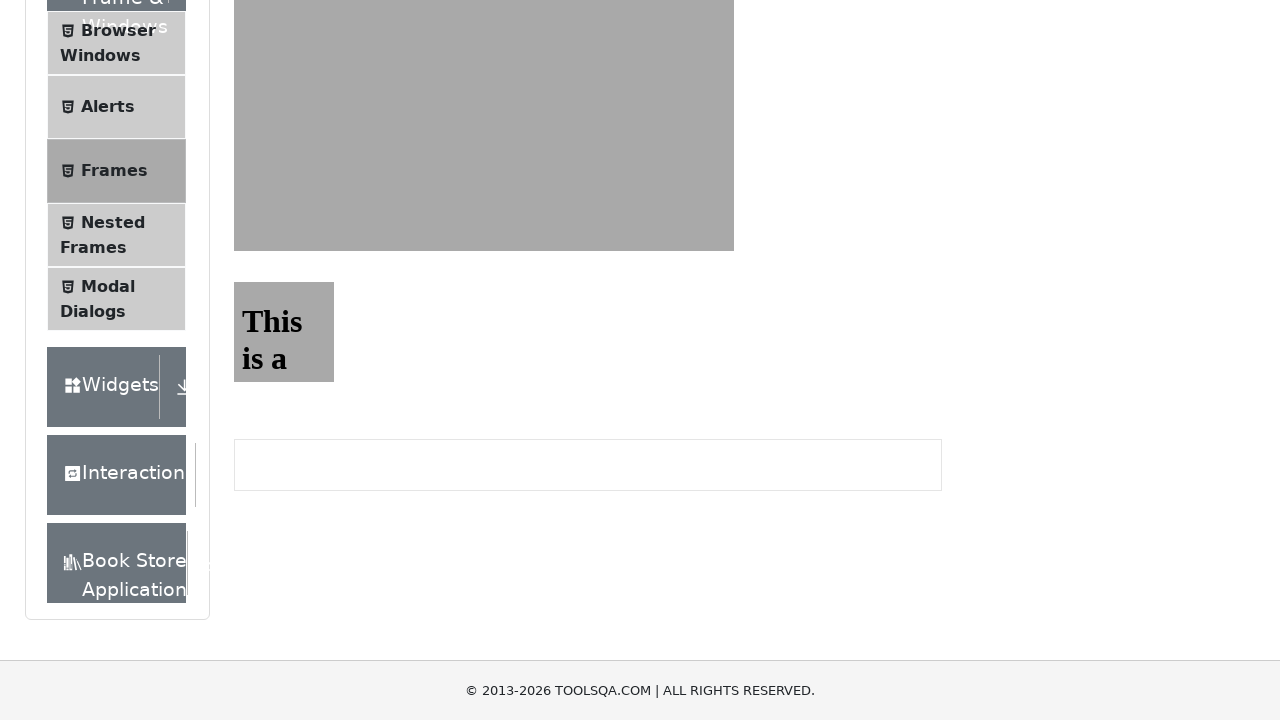

Located first iframe with id 'frame1'
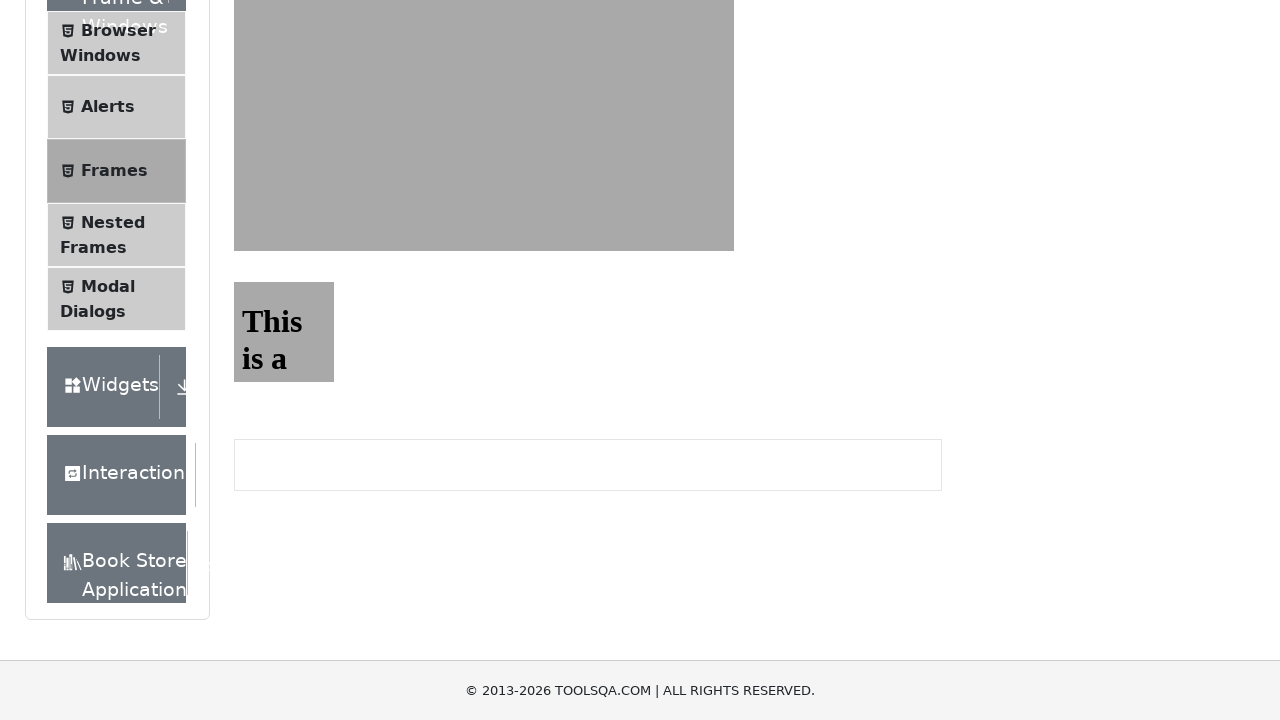

Retrieved text from first frame: 'This is a sample page'
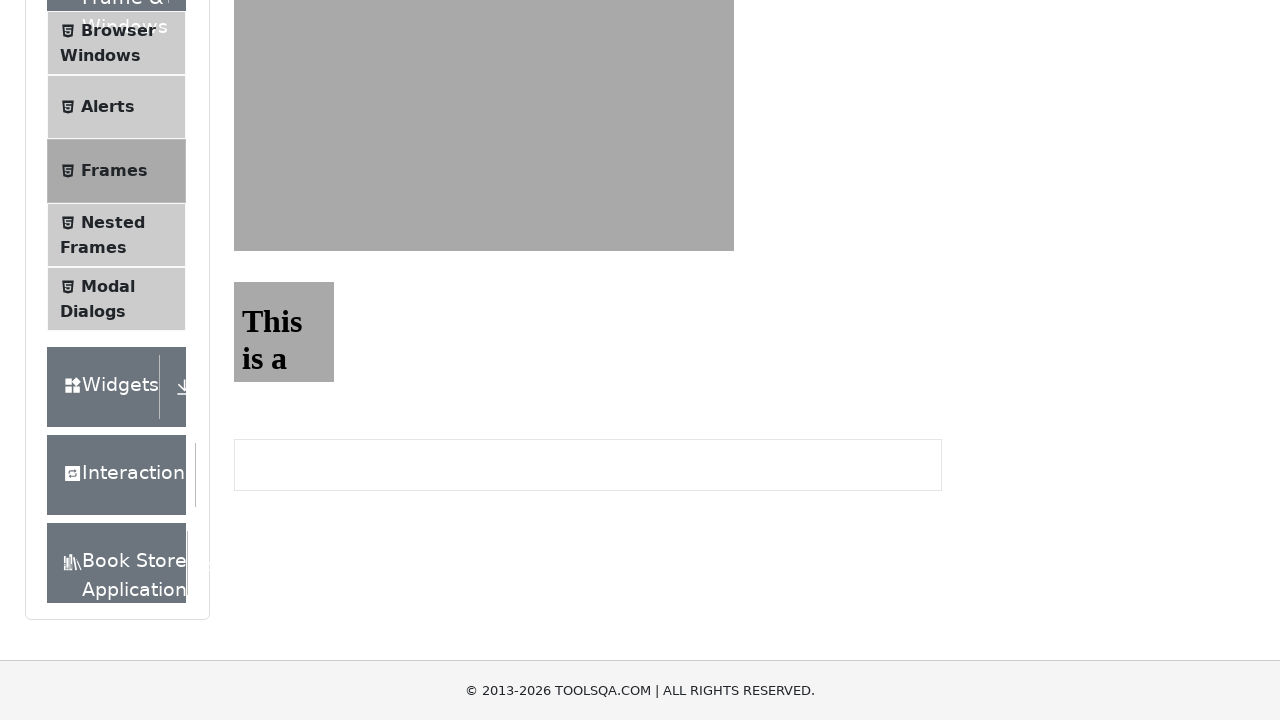

Located second iframe with id 'frame2'
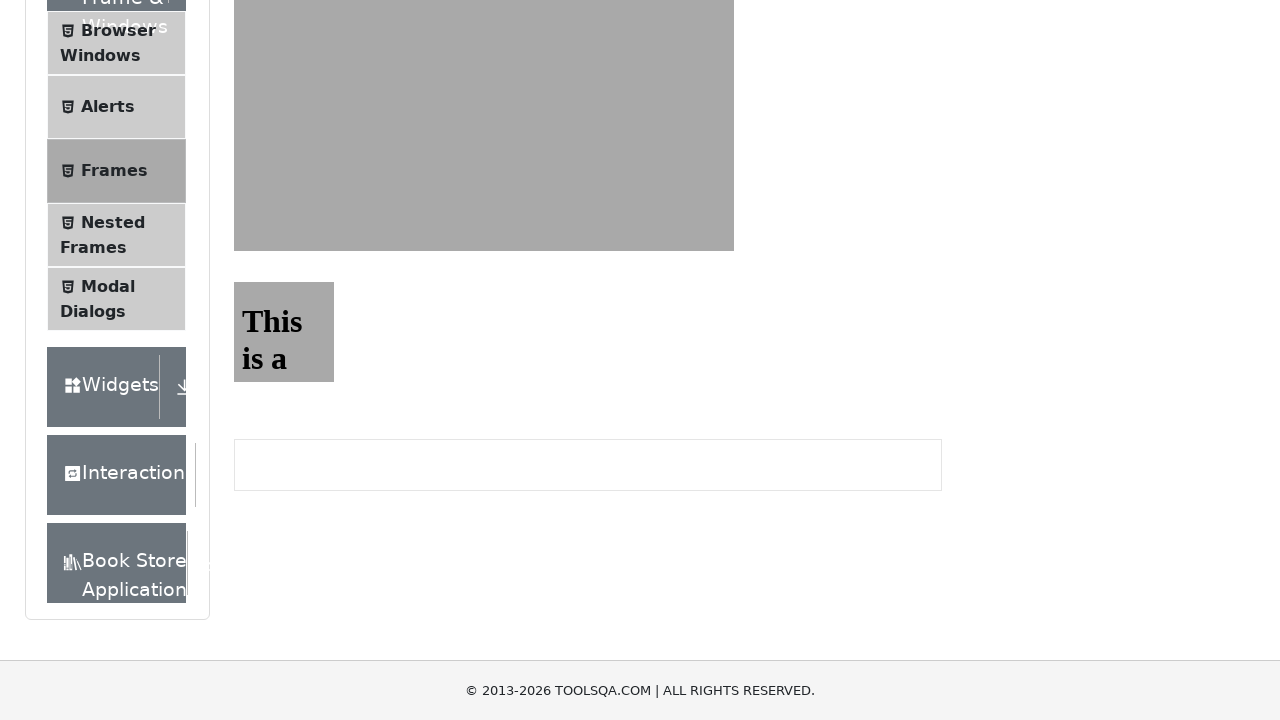

Retrieved text from second frame: 'This is a sample page'
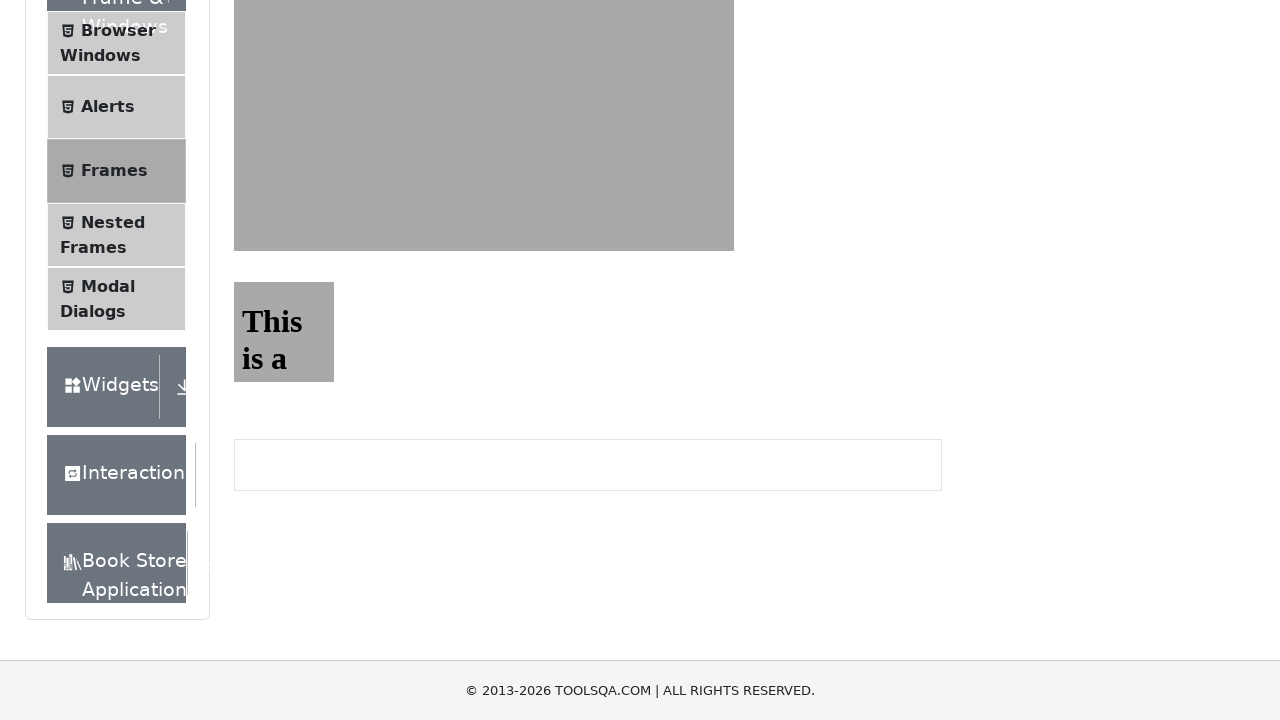

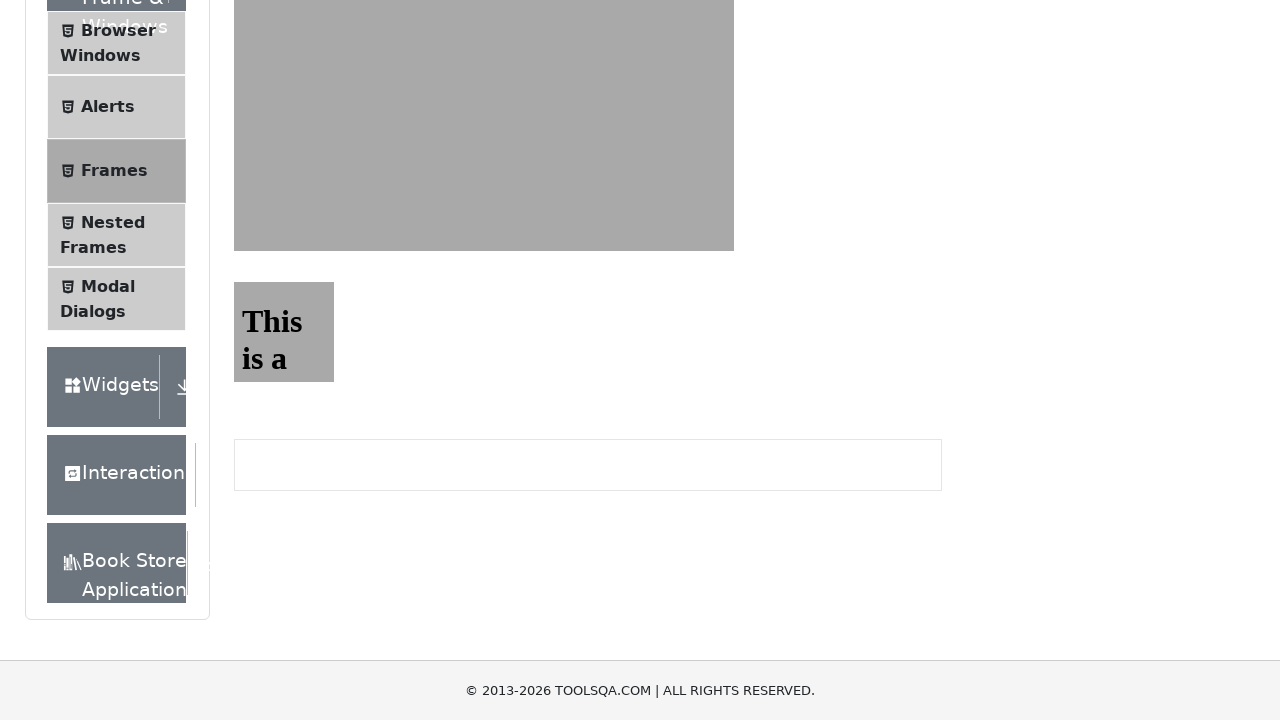